Tests marking all todo items as completed using the toggle all checkbox

Starting URL: https://demo.playwright.dev/todomvc

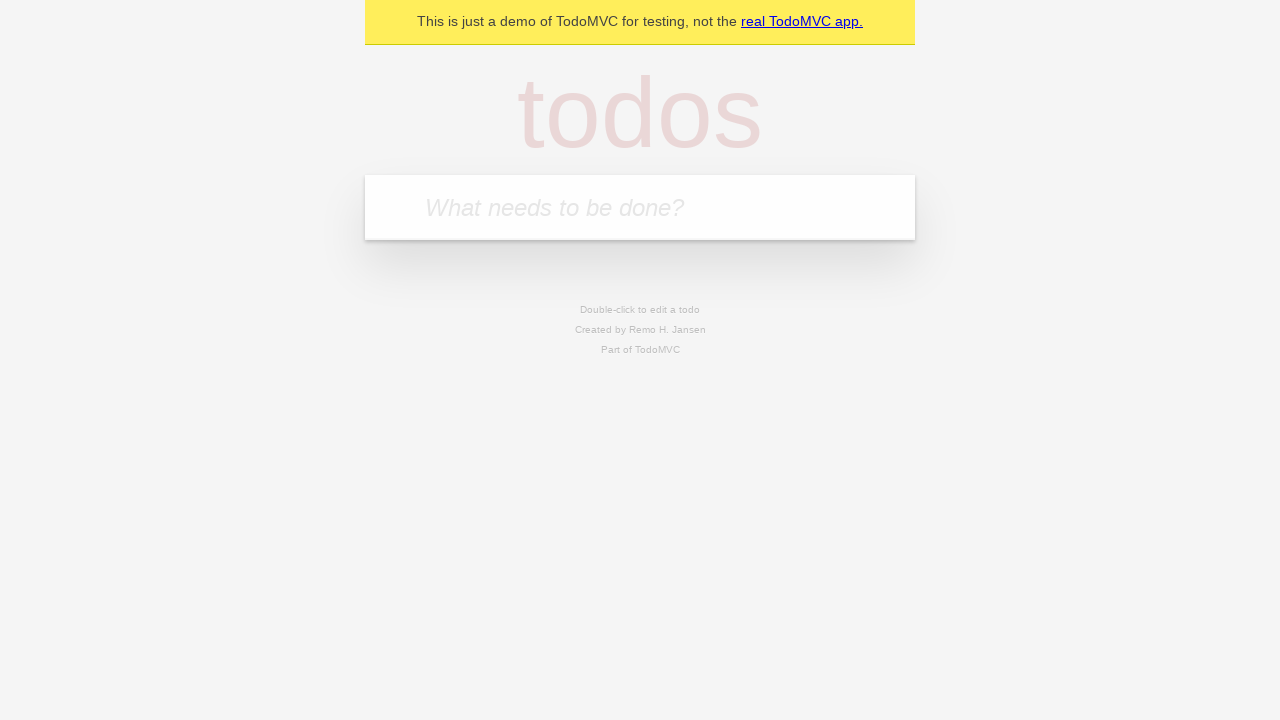

Located the todo input field
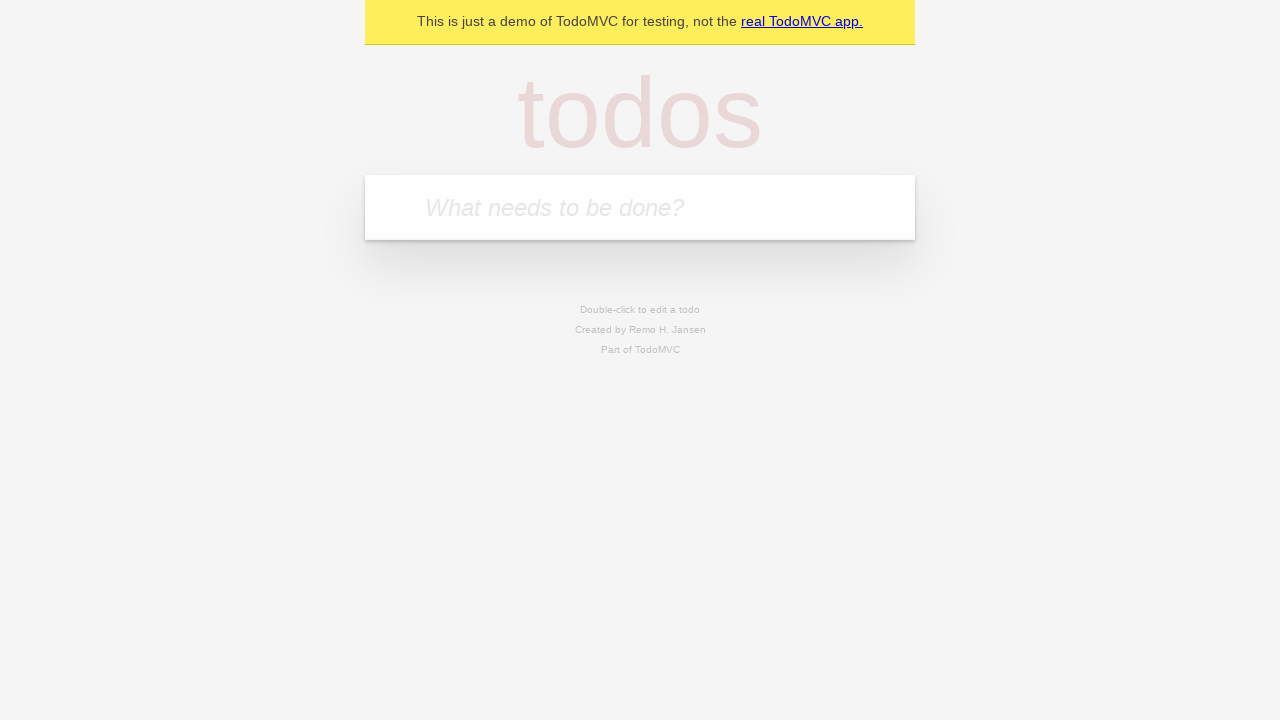

Filled todo input with 'buy some cheese' on internal:attr=[placeholder="What needs to be done?"i]
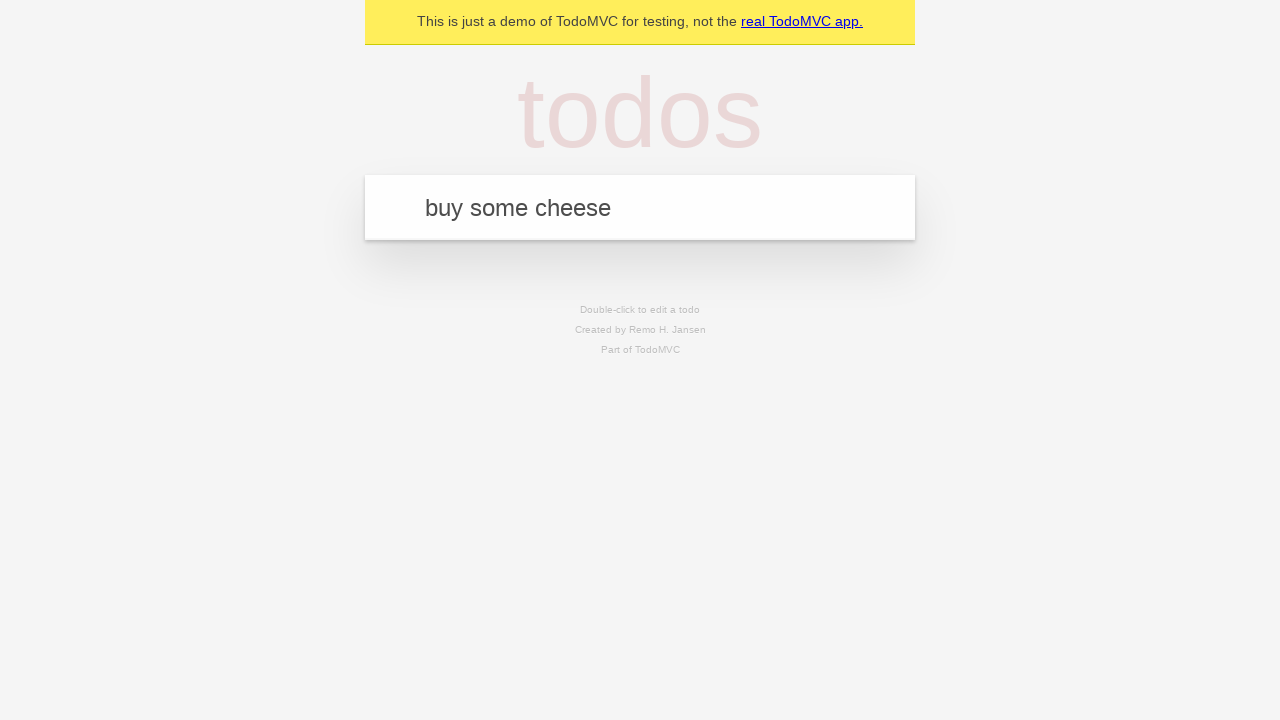

Pressed Enter to add todo item 'buy some cheese' on internal:attr=[placeholder="What needs to be done?"i]
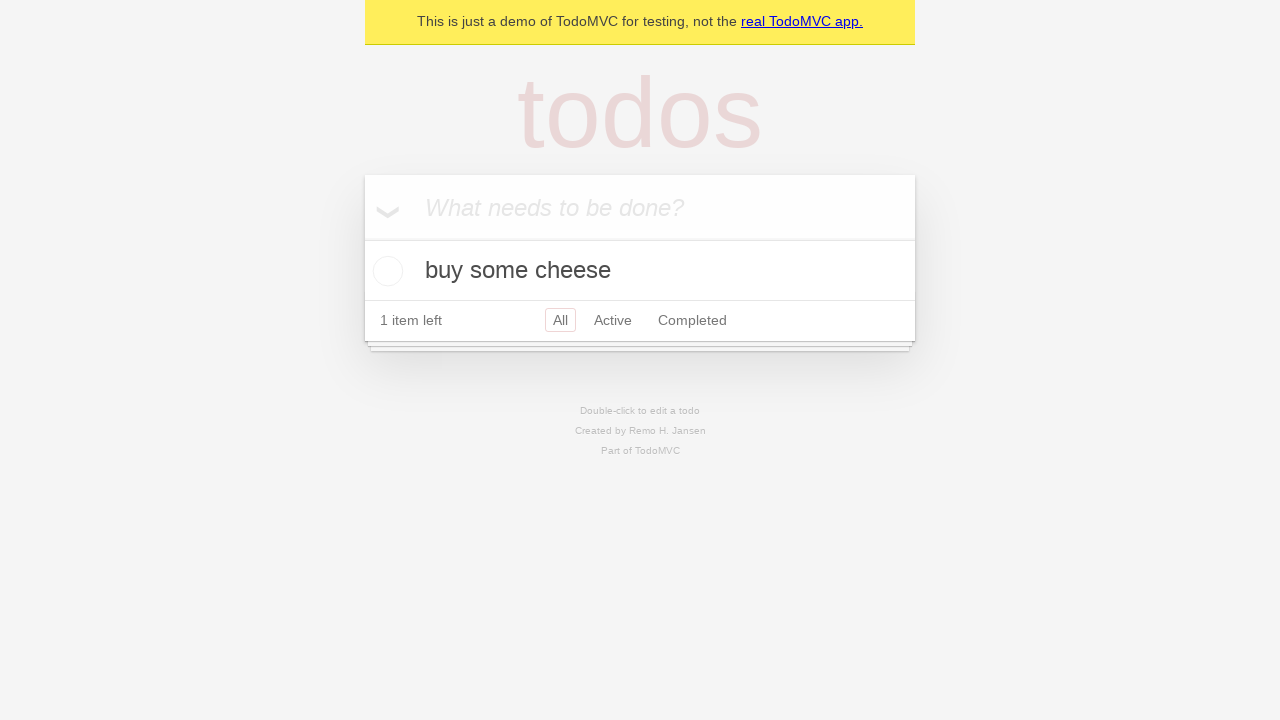

Filled todo input with 'feed the cat' on internal:attr=[placeholder="What needs to be done?"i]
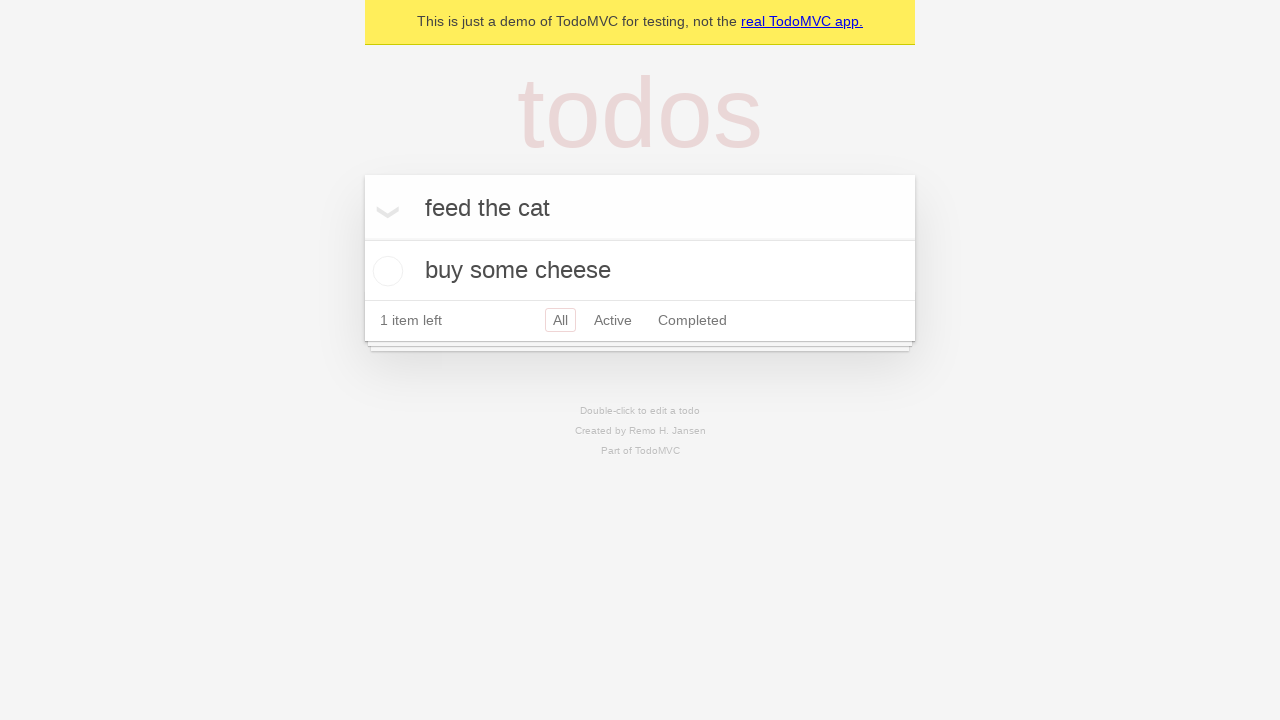

Pressed Enter to add todo item 'feed the cat' on internal:attr=[placeholder="What needs to be done?"i]
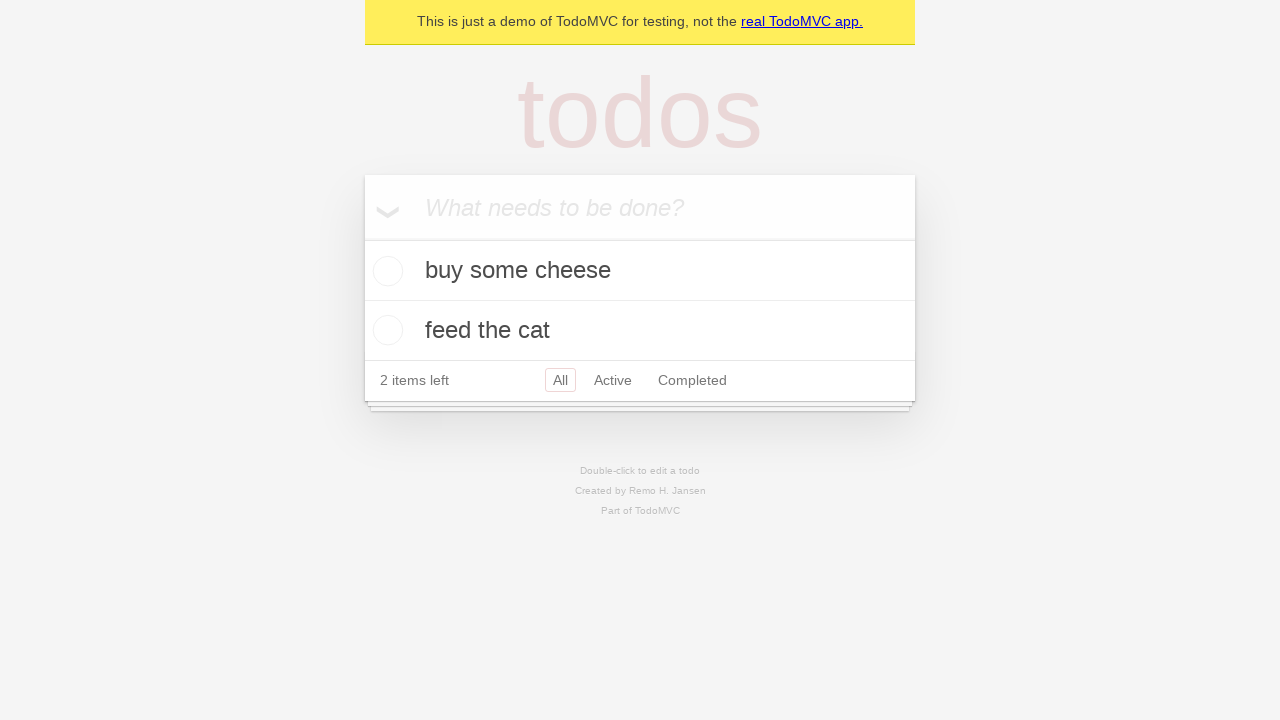

Filled todo input with 'book a doctors appointment' on internal:attr=[placeholder="What needs to be done?"i]
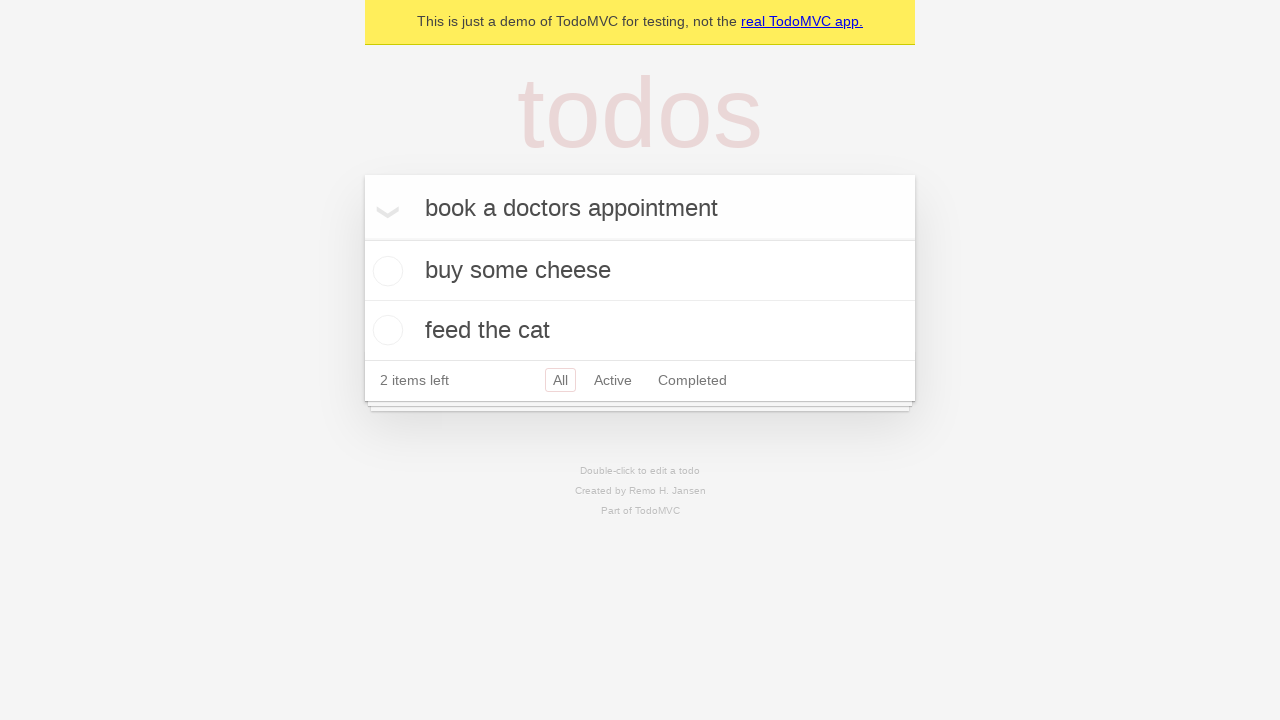

Pressed Enter to add todo item 'book a doctors appointment' on internal:attr=[placeholder="What needs to be done?"i]
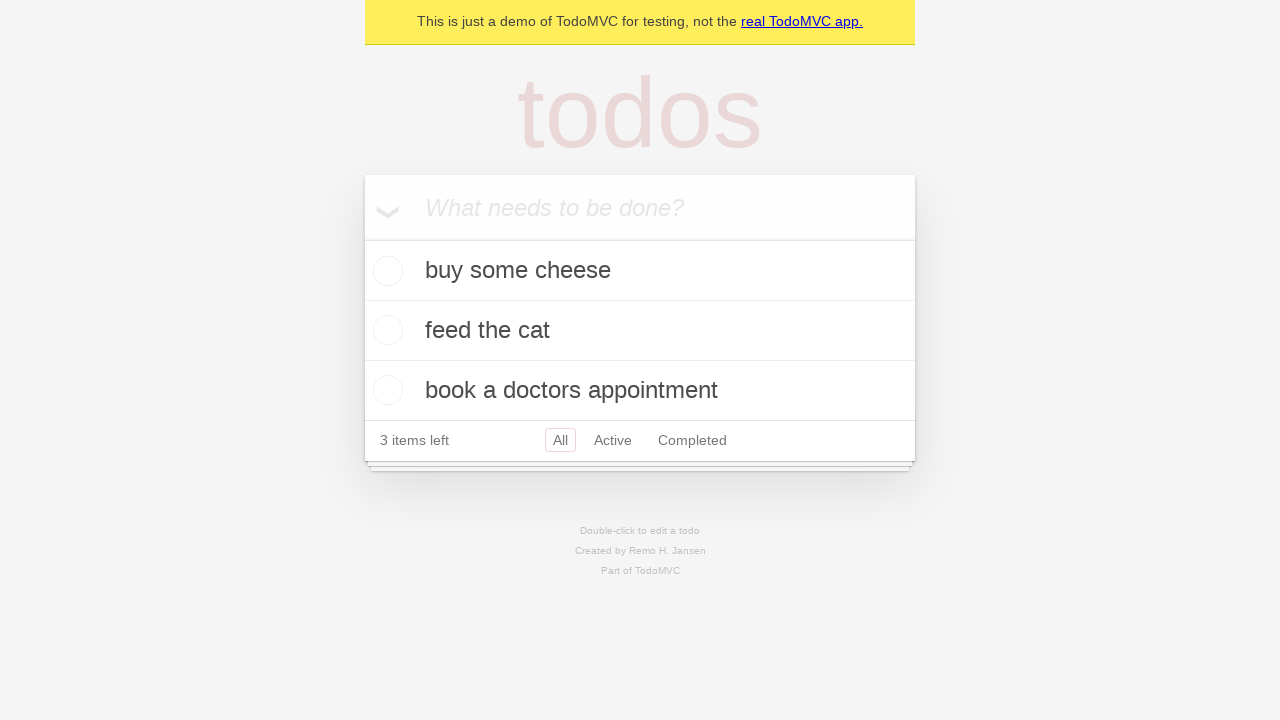

Clicked the 'Mark all as complete' checkbox at (362, 238) on internal:label="Mark all as complete"i
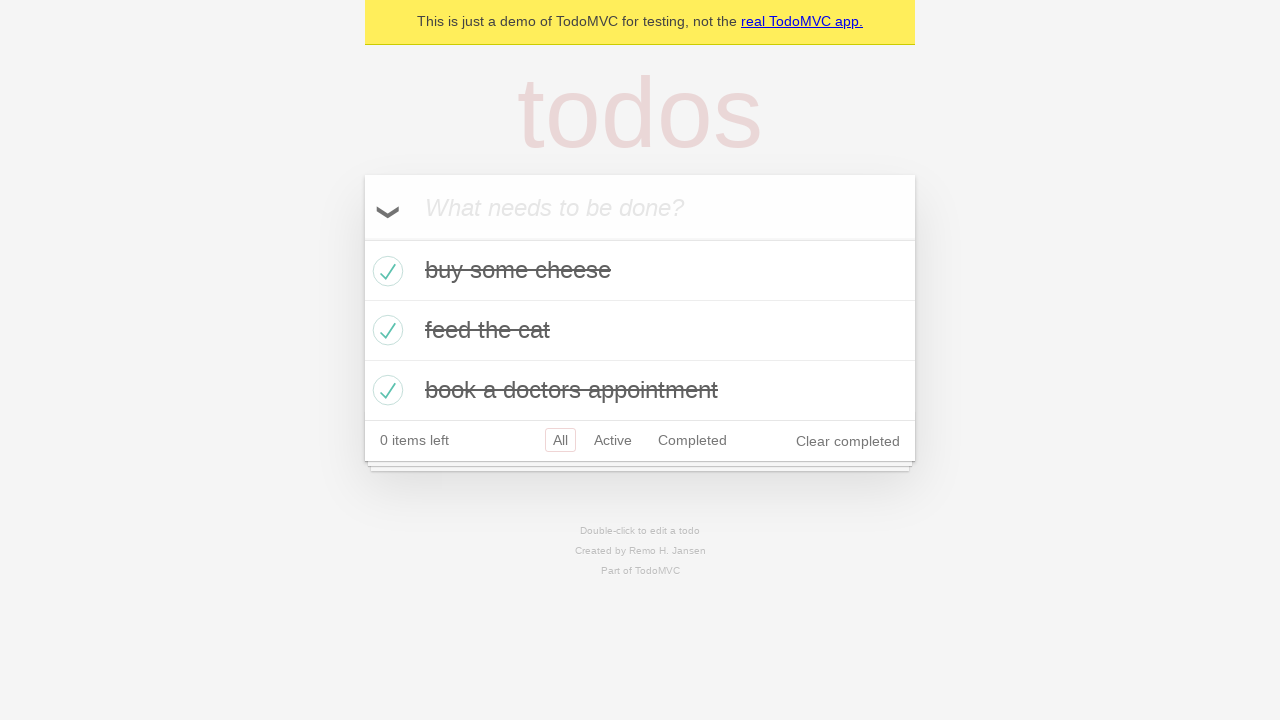

Verified all todo items are marked as completed
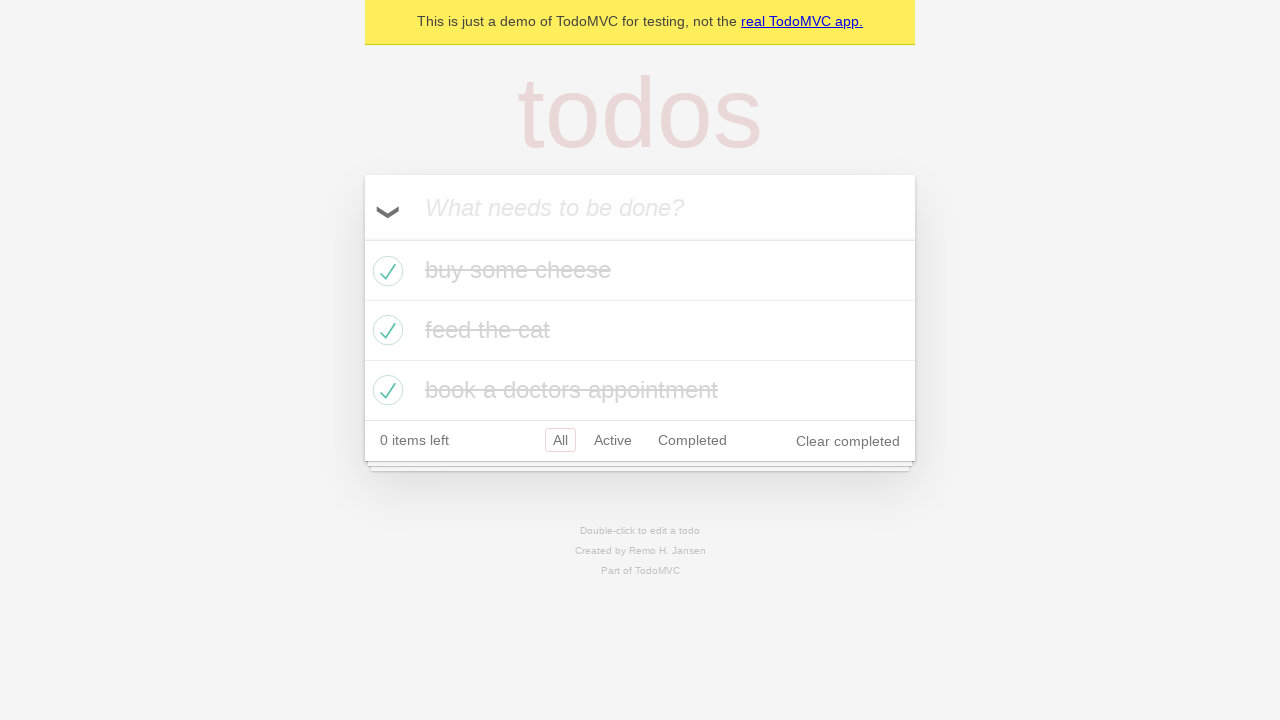

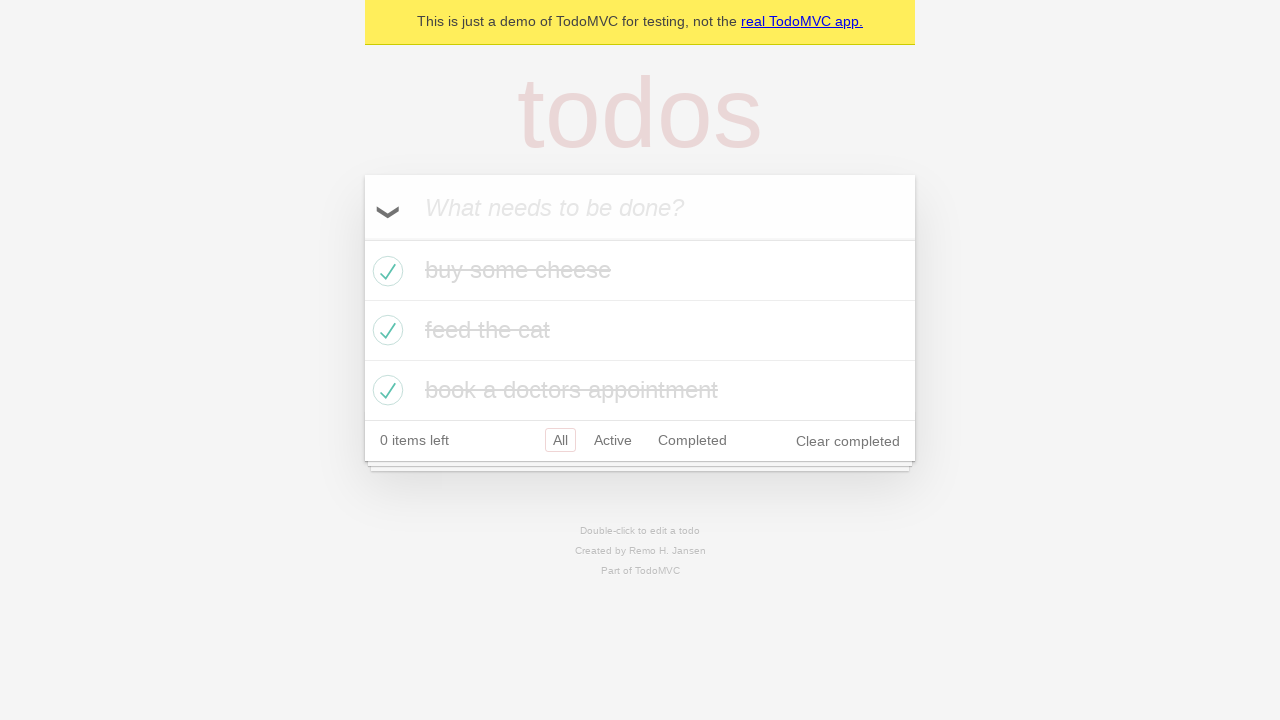